Navigates to a practice site and tests checkbox functionality by clicking on the checkboxes link and selecting all unselected checkboxes

Starting URL: https://practice.cydeo.com/

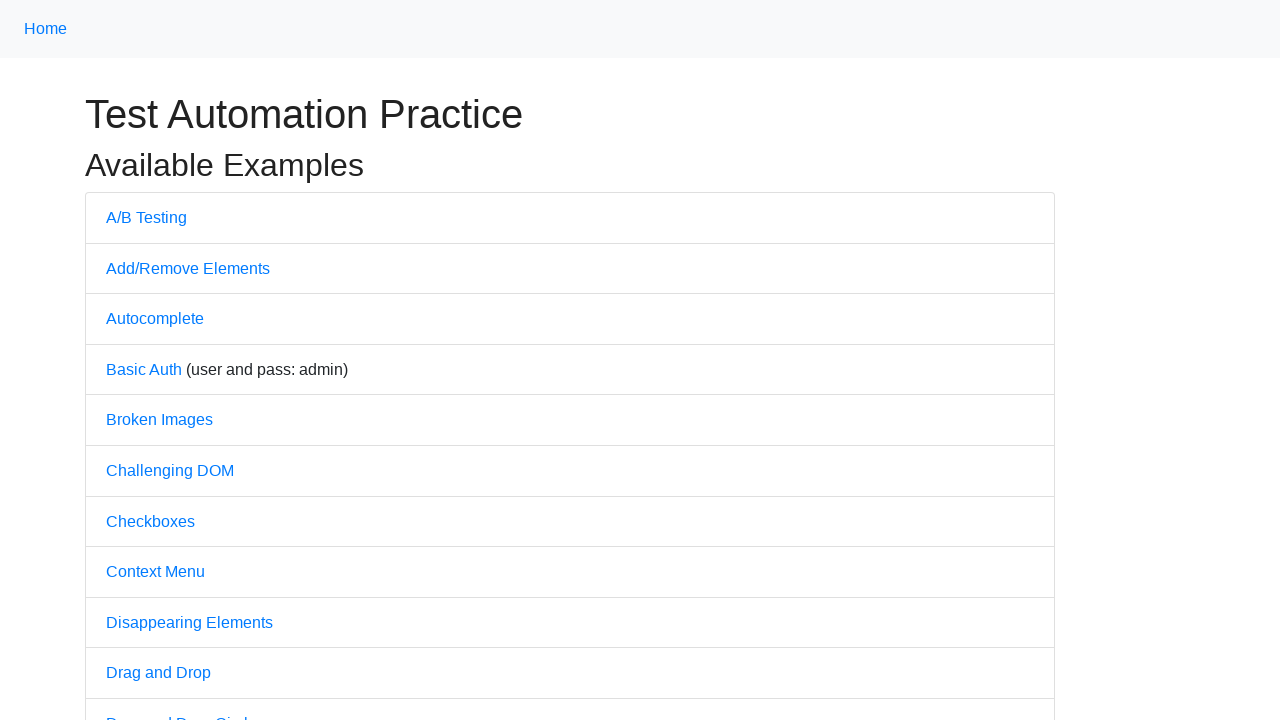

Clicked on checkboxes link at (150, 521) on a[href='/checkboxes']
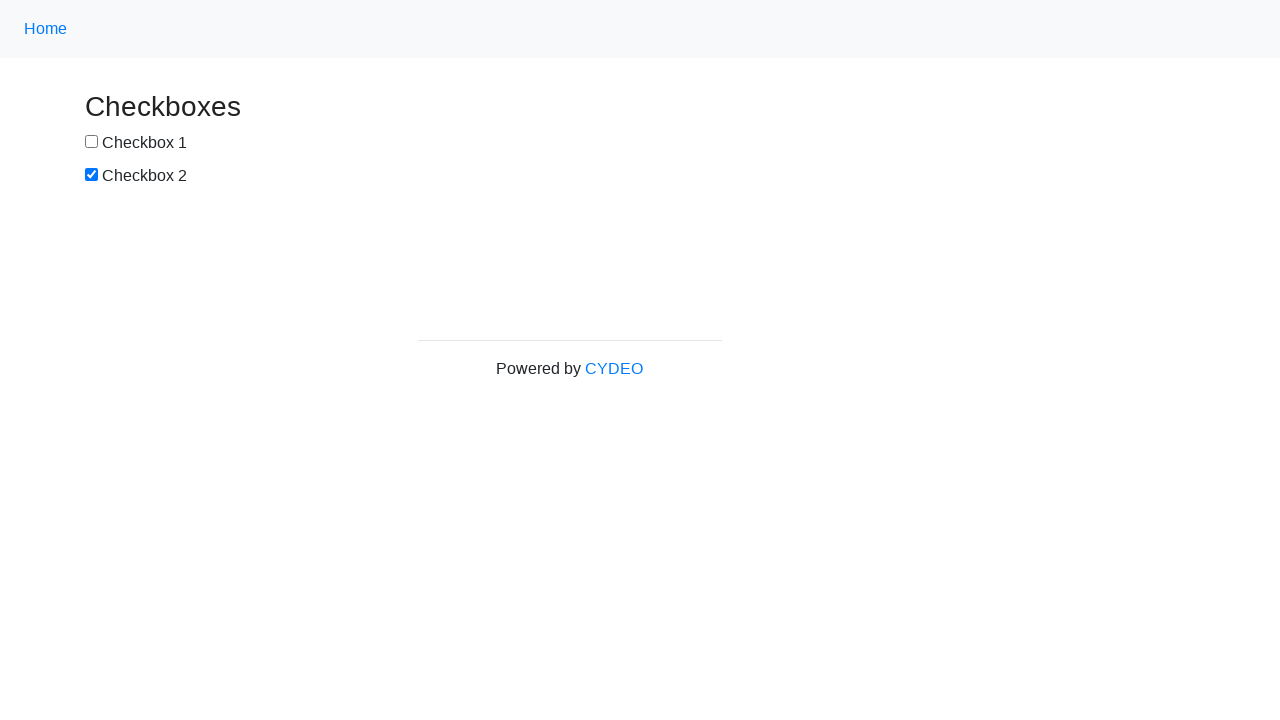

Checkboxes loaded and are visible
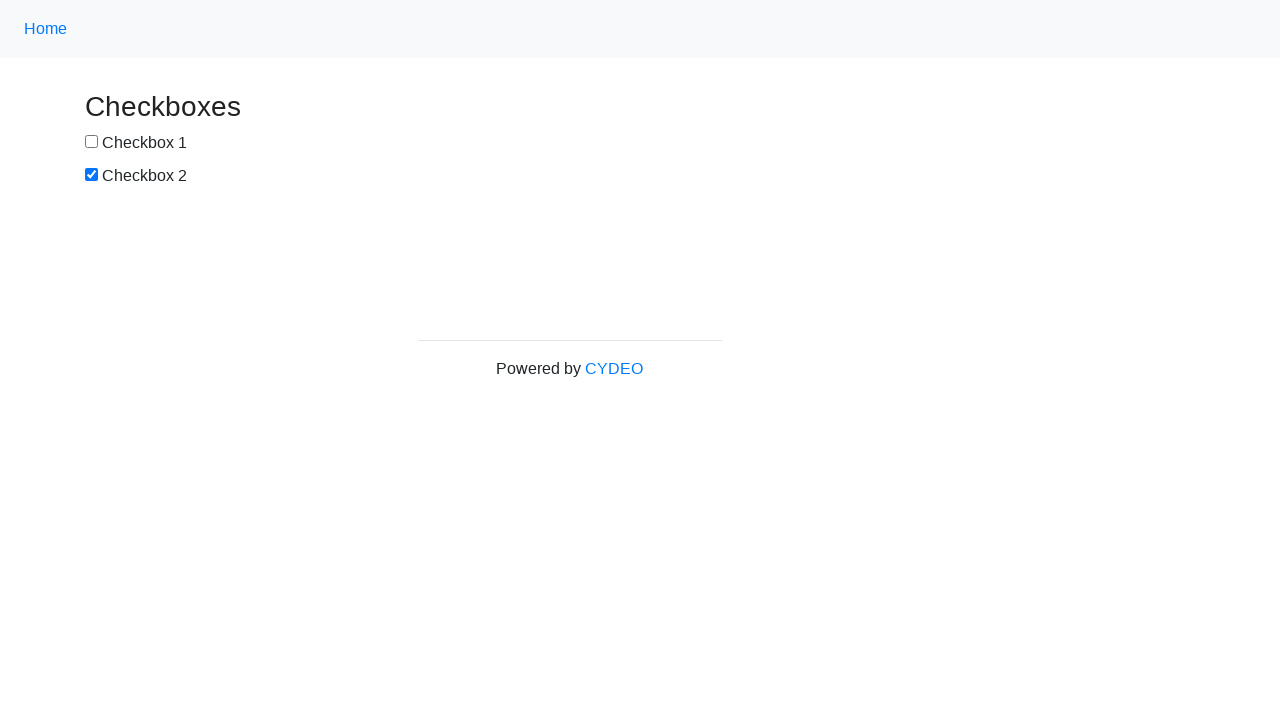

Retrieved all checkbox elements from the page
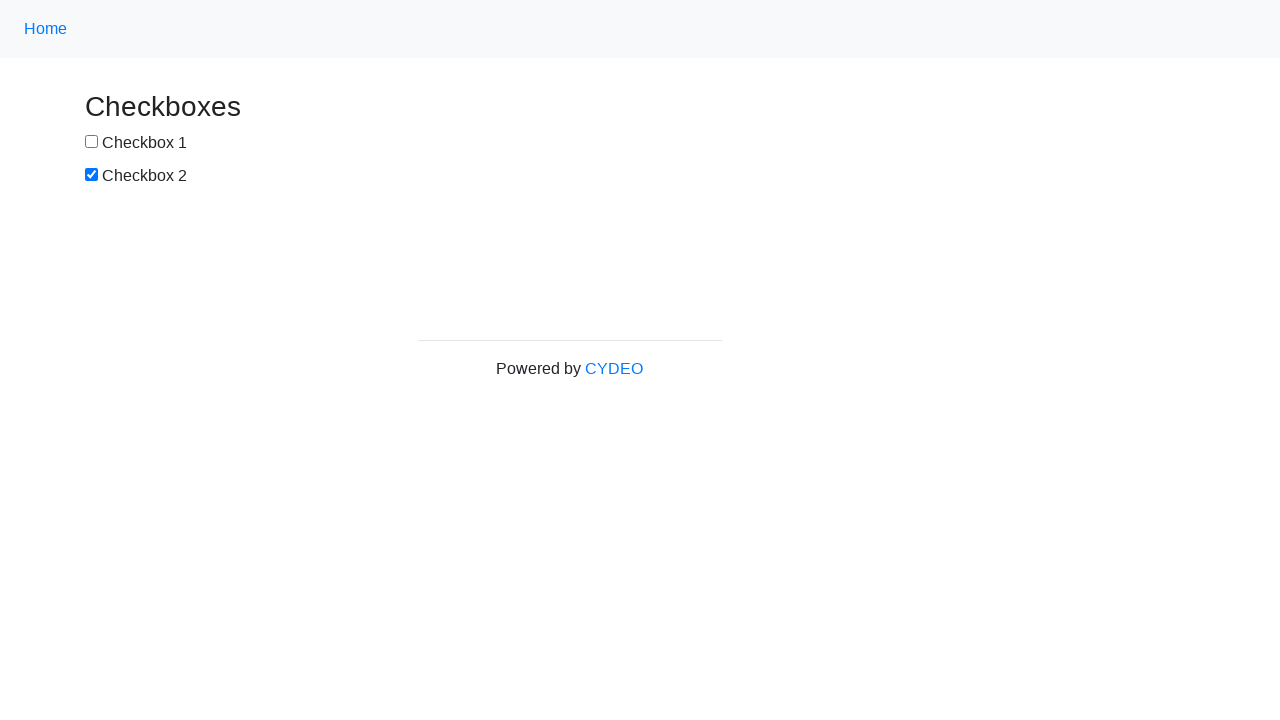

Clicked on an unselected checkbox to select it at (92, 142) on input[type='checkbox'] >> nth=0
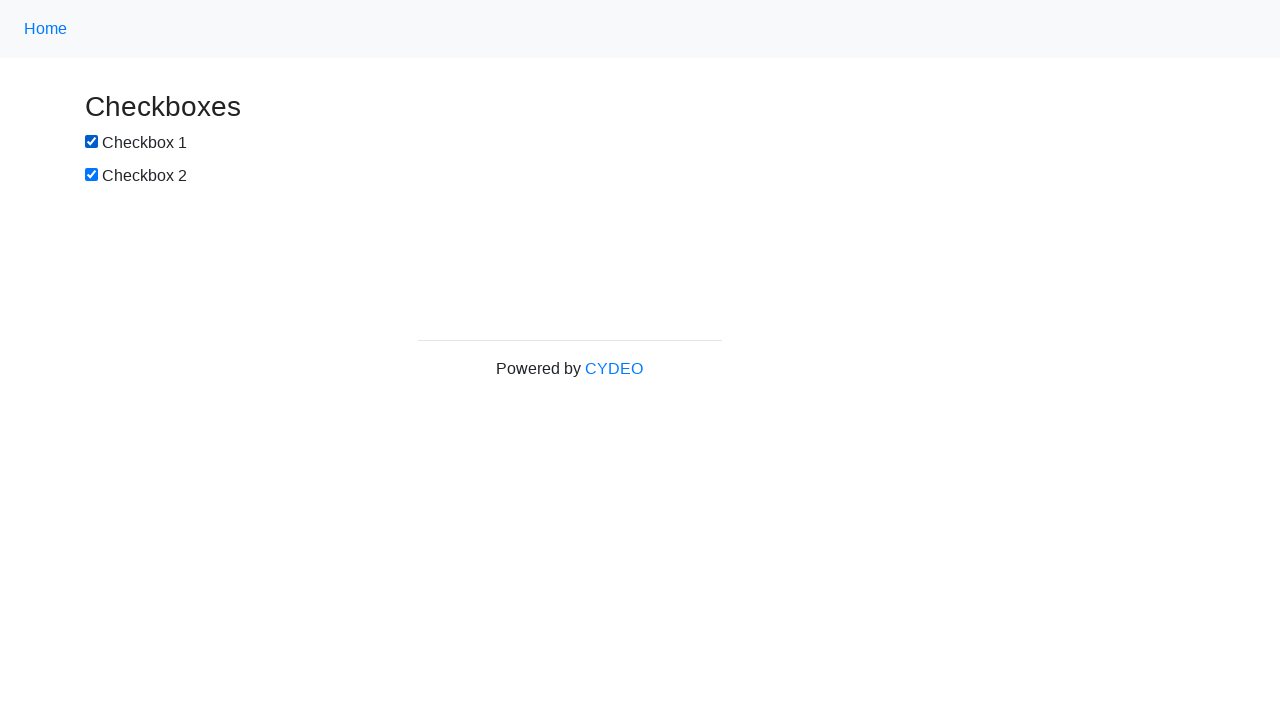

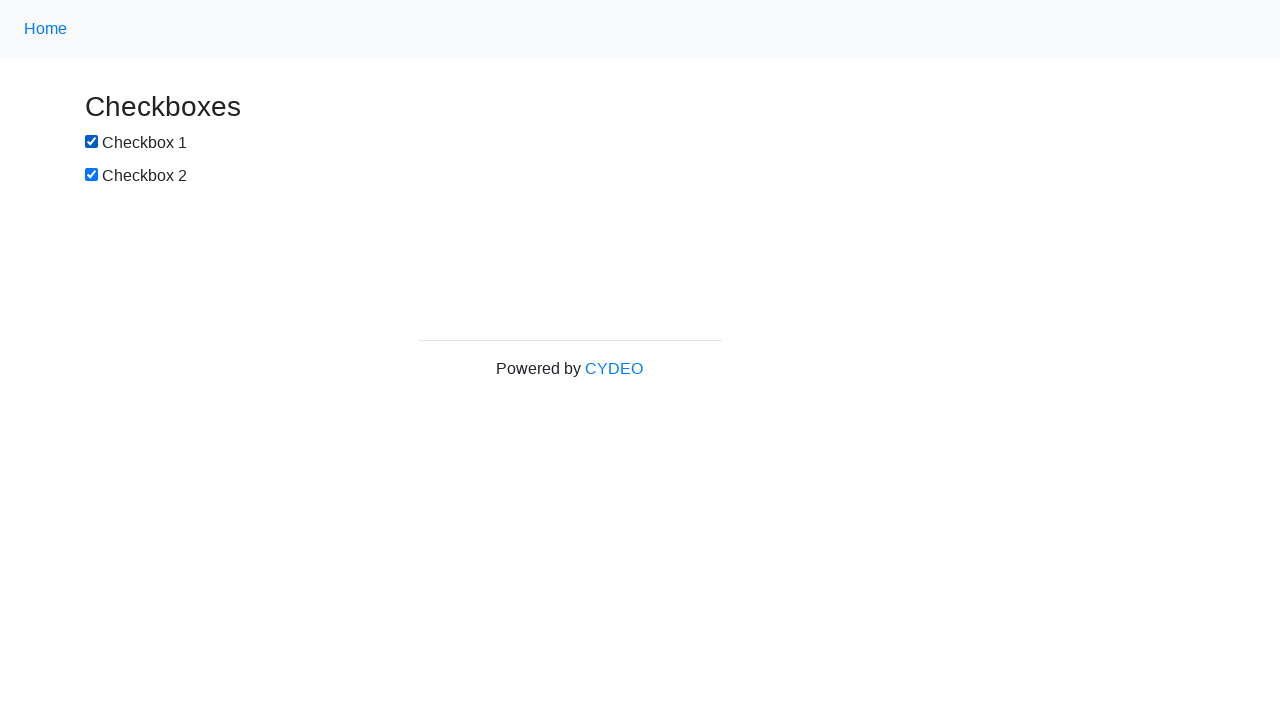